Tests the first checkbox by verifying it's unchecked by default, clicking it, and verifying it becomes checked

Starting URL: http://the-internet.herokuapp.com/checkboxes

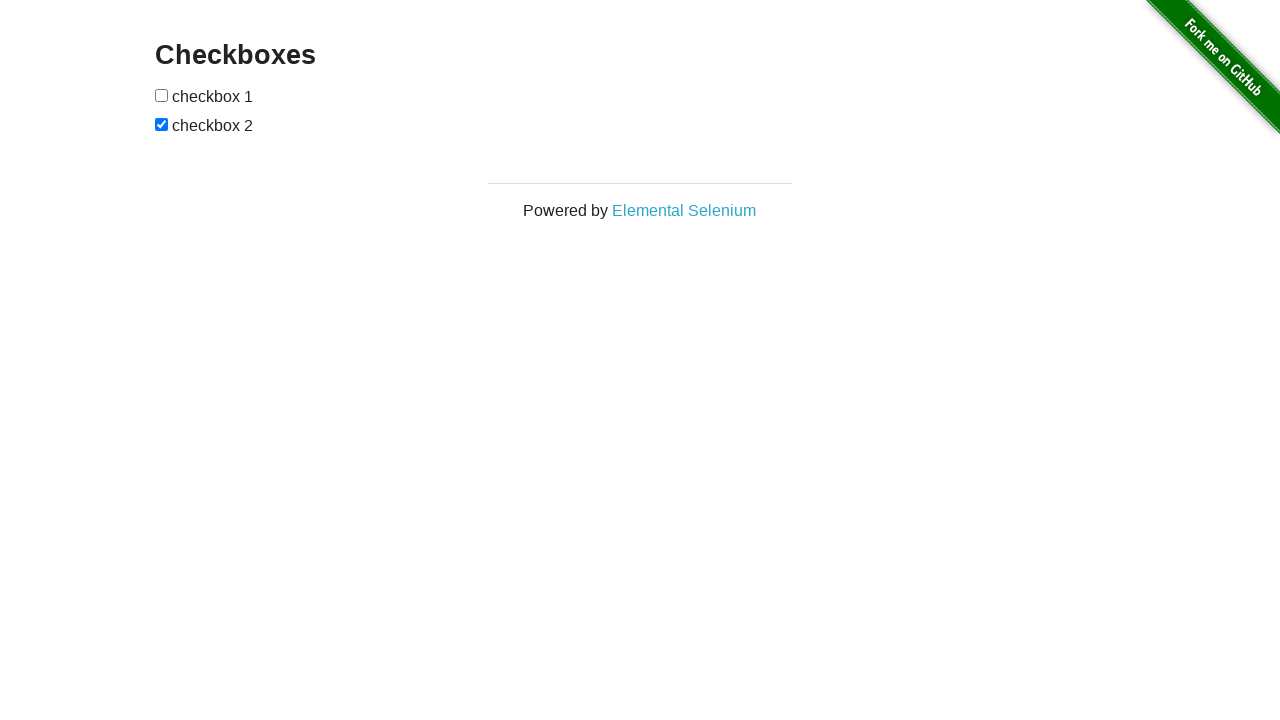

Located the first checkbox element
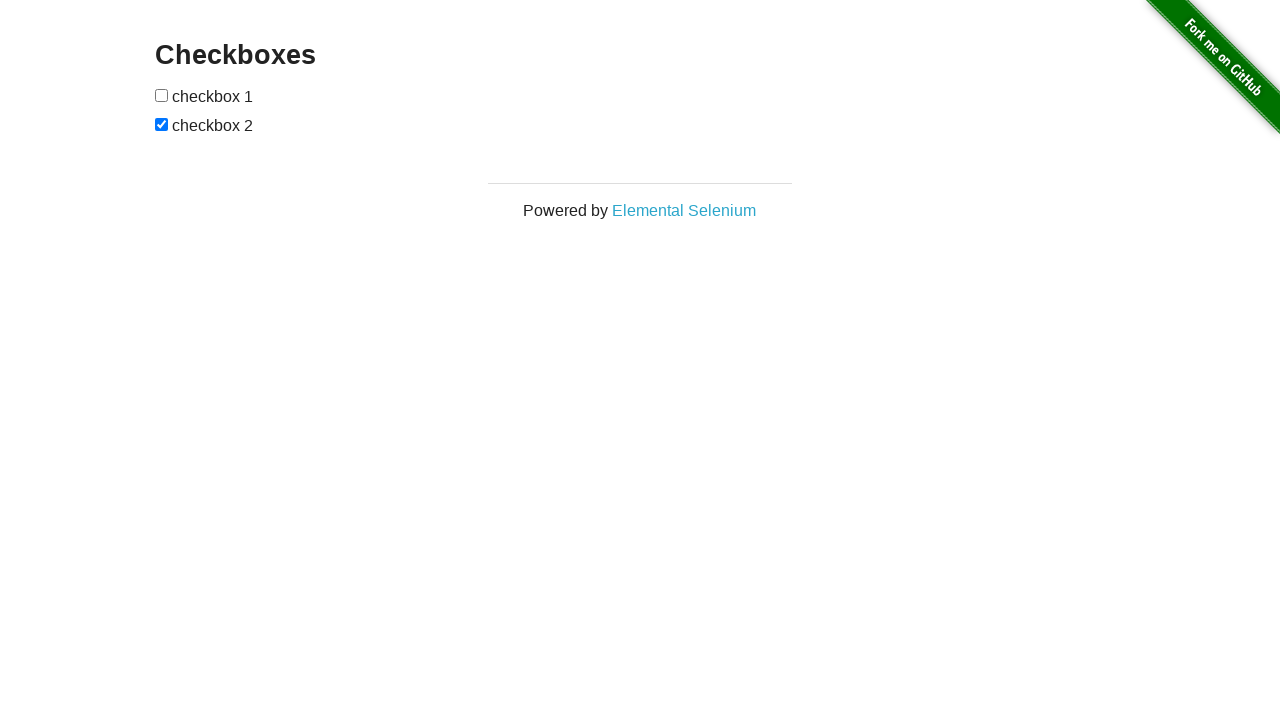

Verified that the first checkbox is unchecked by default
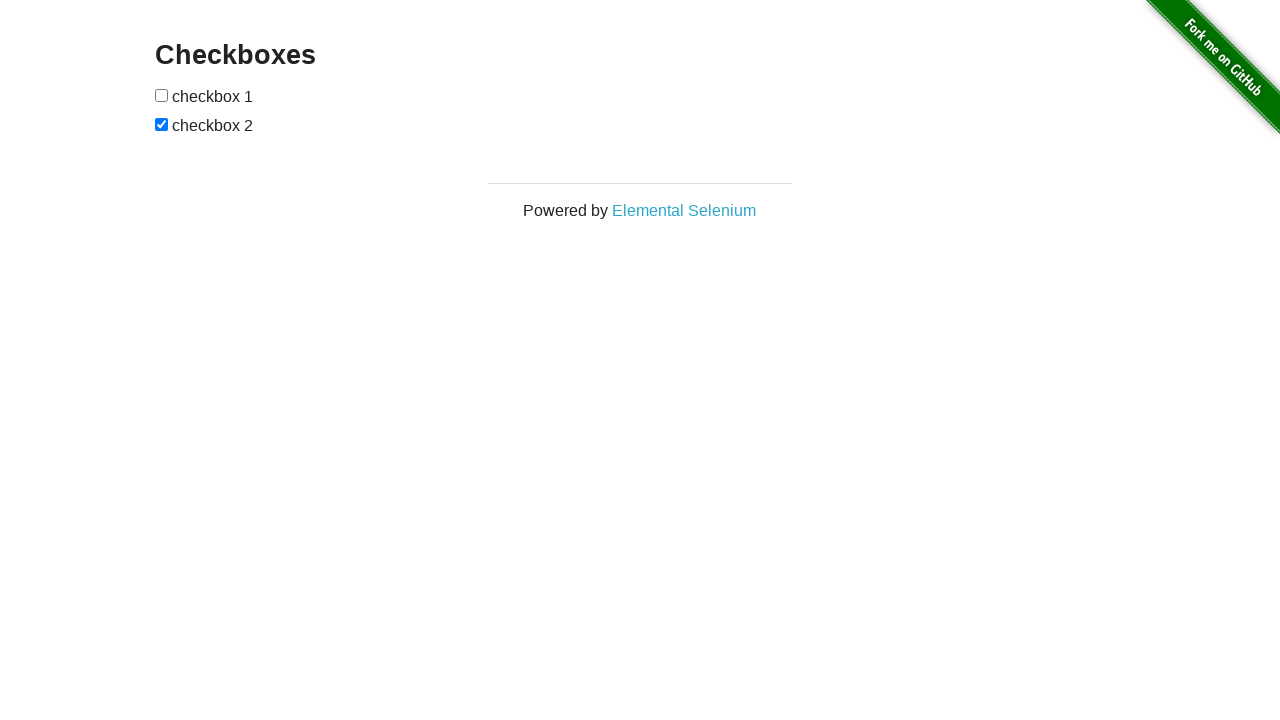

Clicked the first checkbox to check it at (162, 95) on [type='checkbox'] >> nth=0
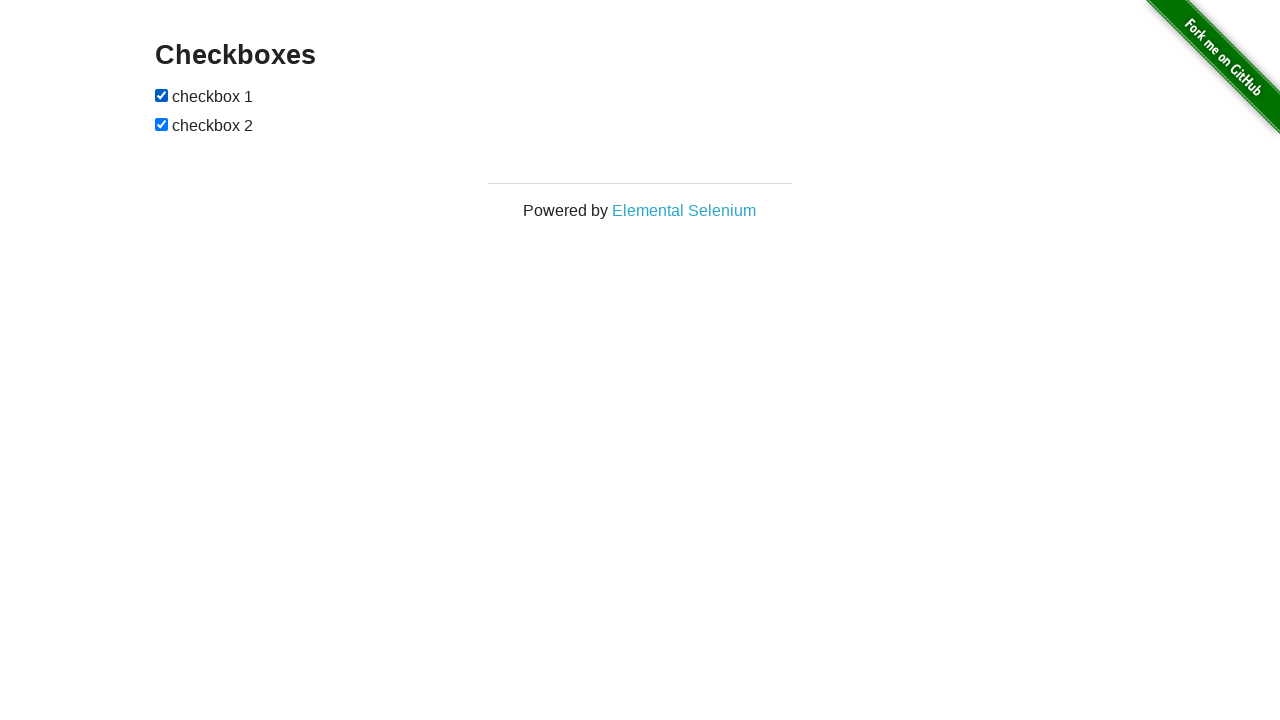

Verified that the first checkbox is now checked
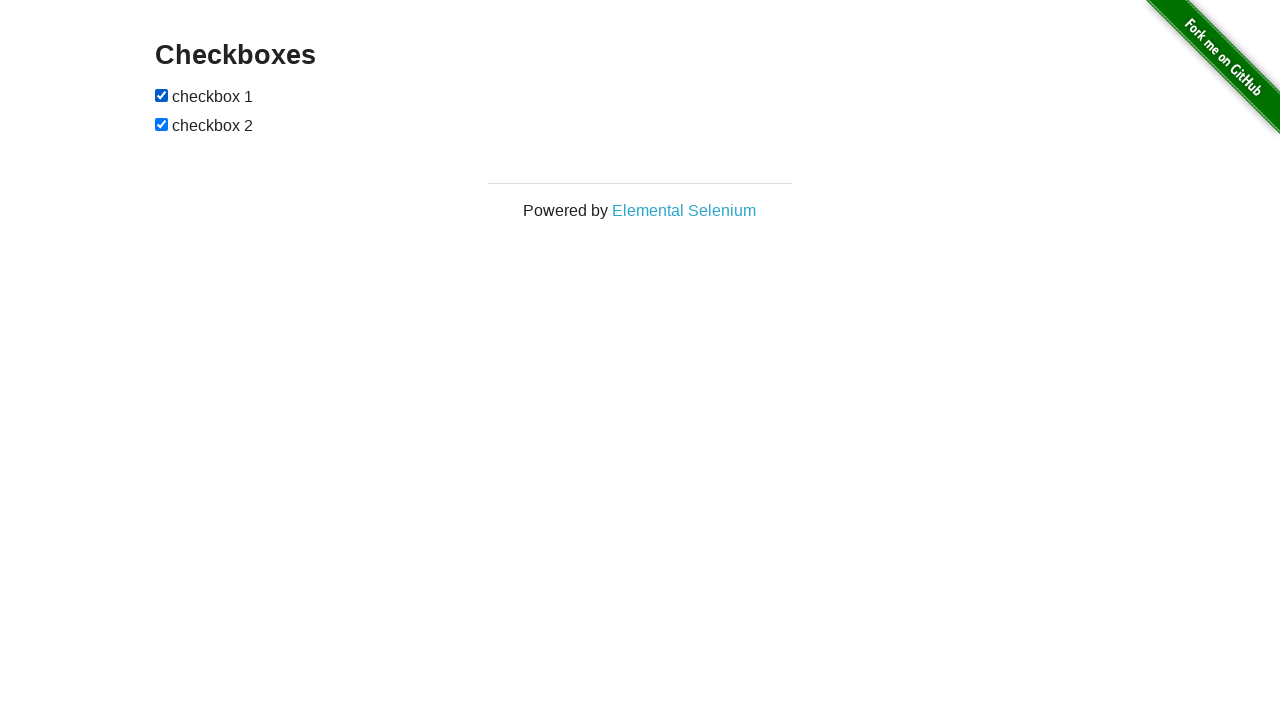

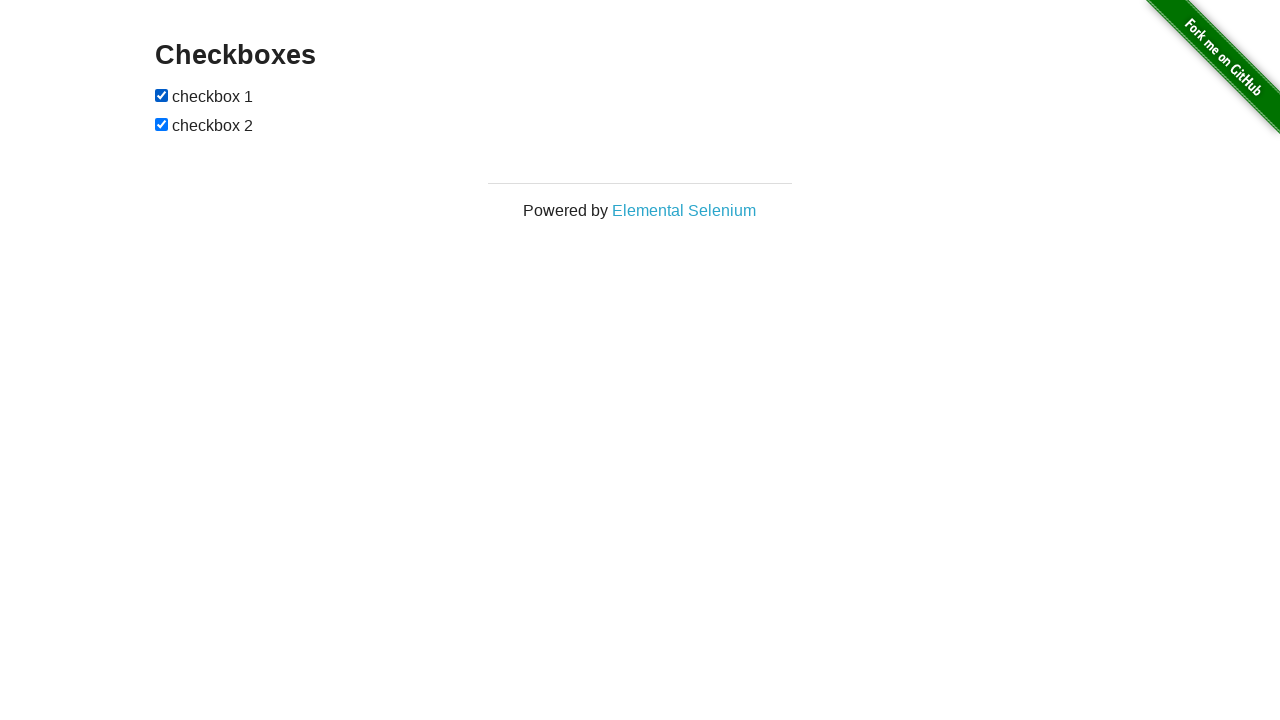